Tests dynamic controls by removing and adding elements, verifying the success messages after each action

Starting URL: http://the-internet.herokuapp.com/dynamic_controls

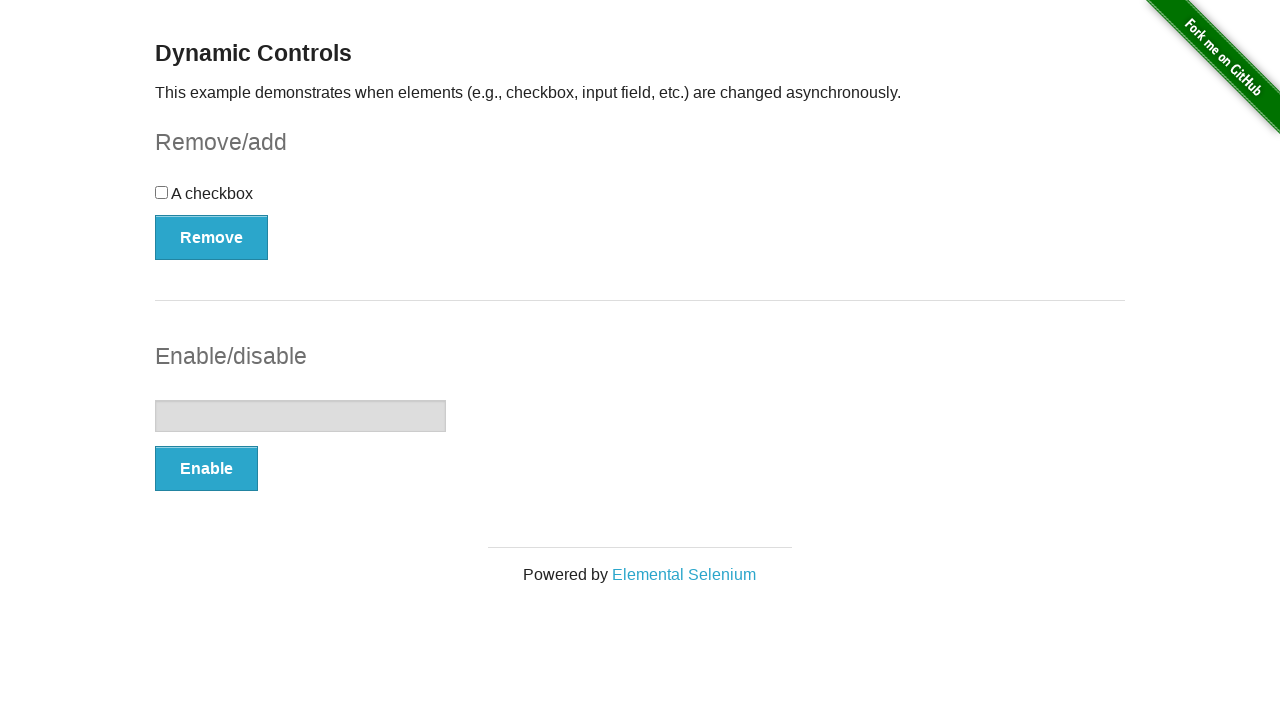

Clicked Remove button to delete dynamic element at (212, 237) on button:has-text('Remove')
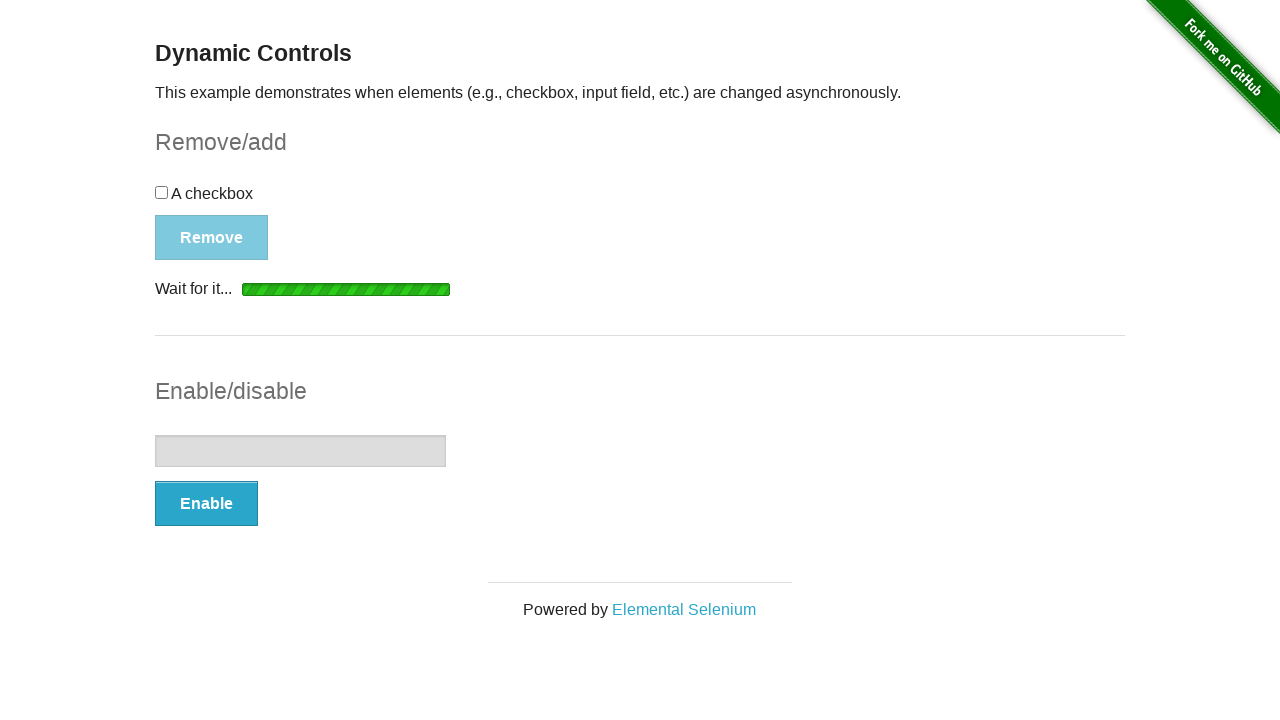

Waited for success message to appear after removing element
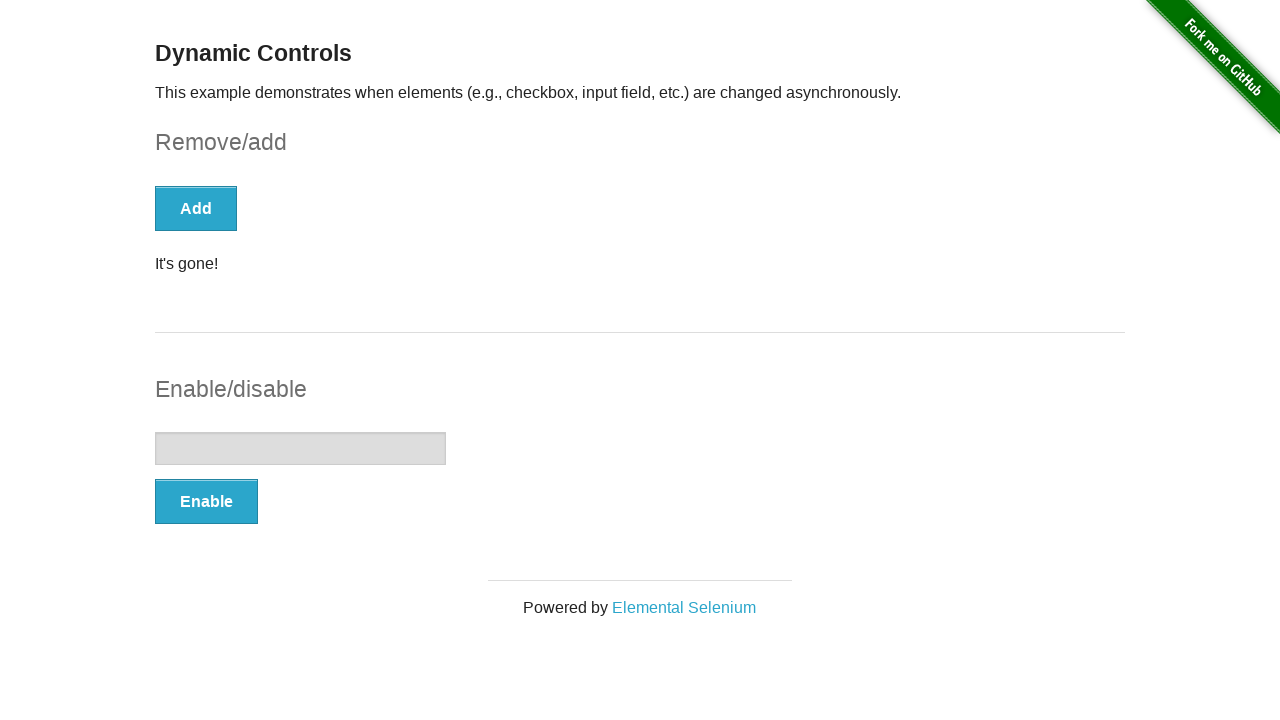

Retrieved message text after removal
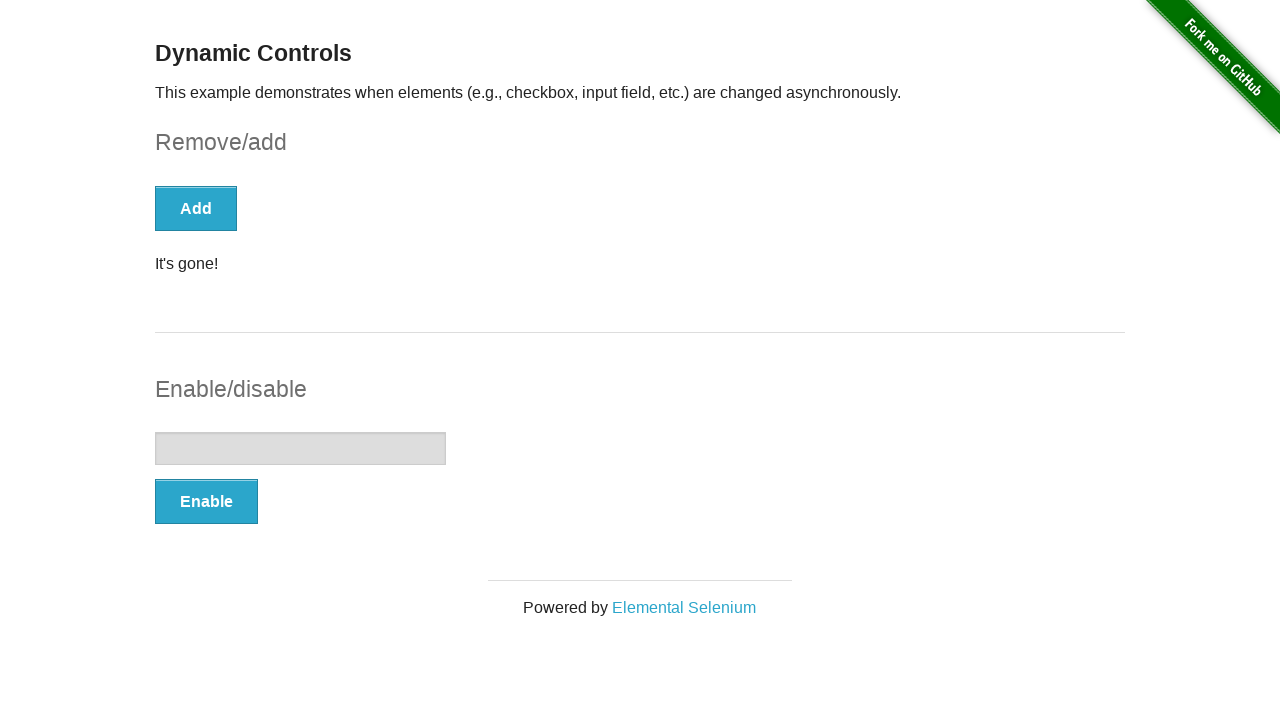

Verified 'It's gone!' message is displayed
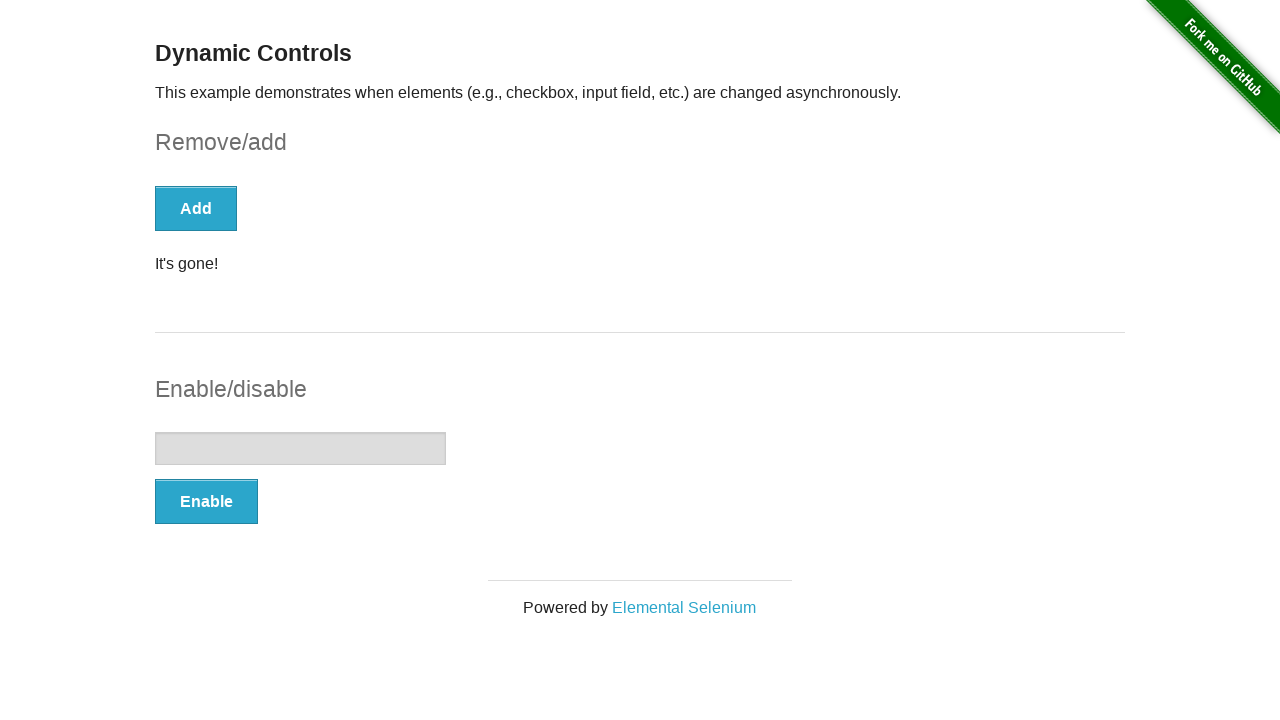

Clicked Add button to restore dynamic element at (196, 208) on button:has-text('Add')
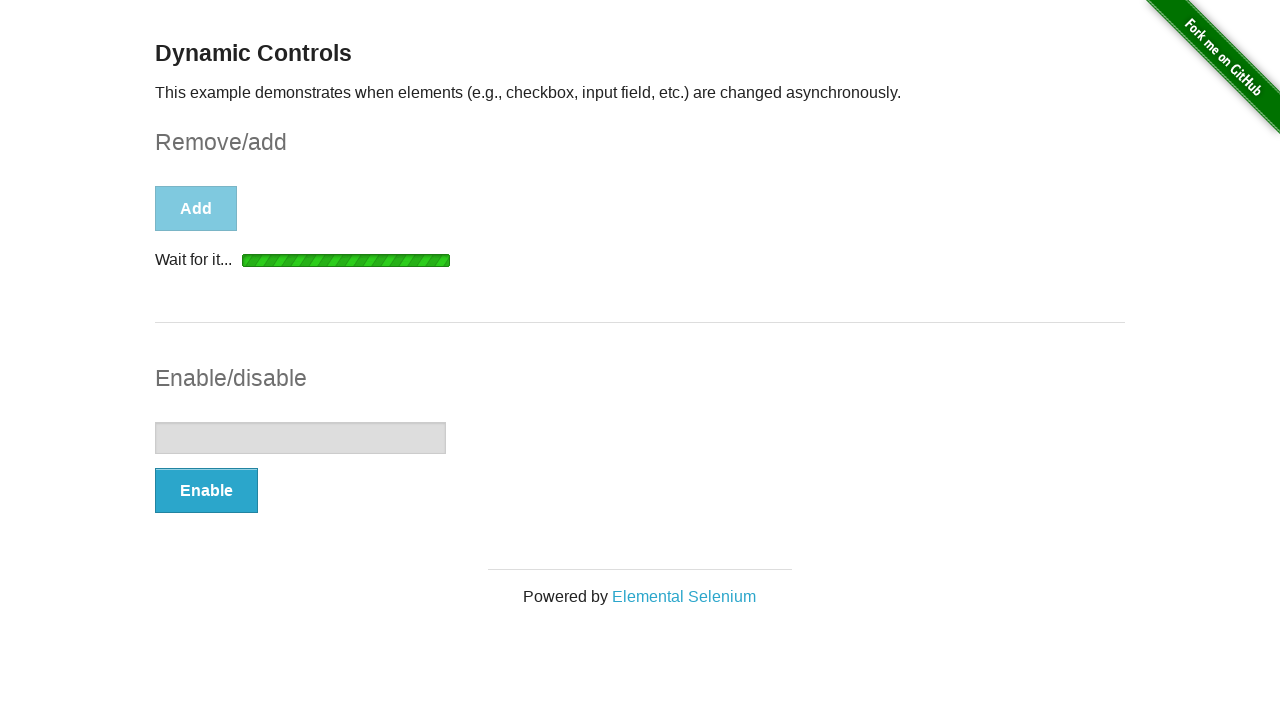

Waited for loading indicator to disappear after adding element
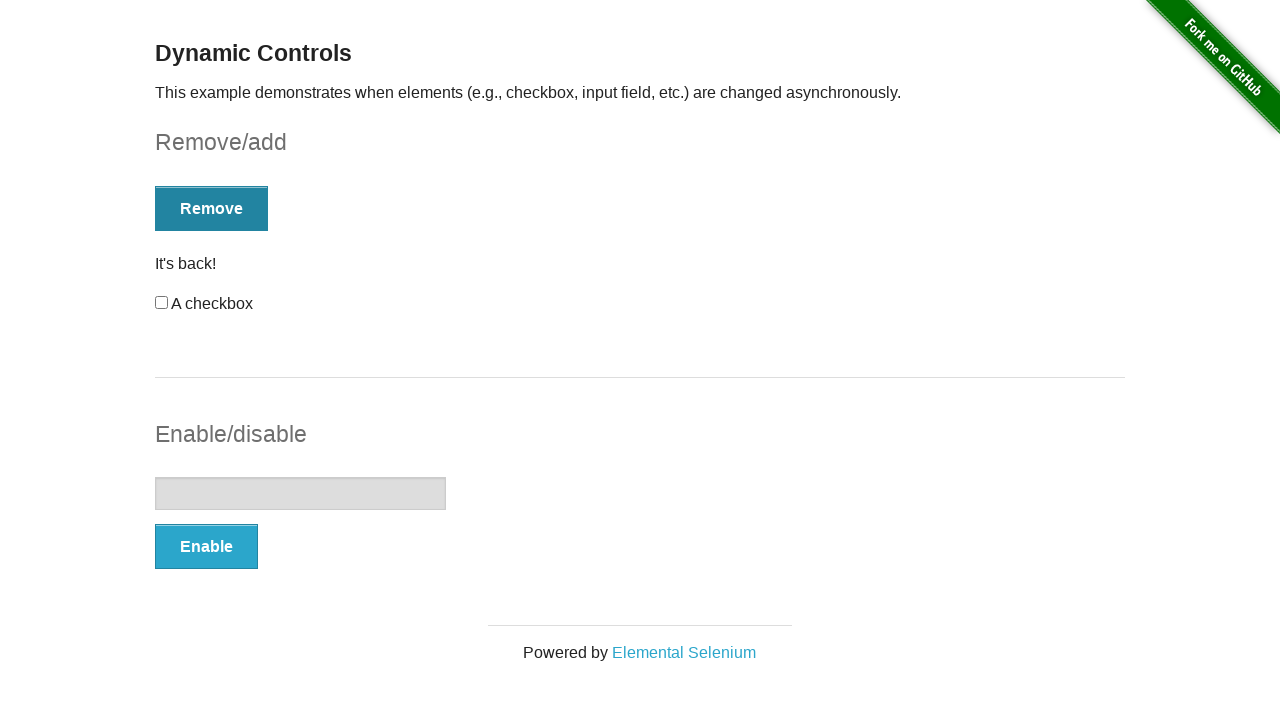

Retrieved message text after adding element back
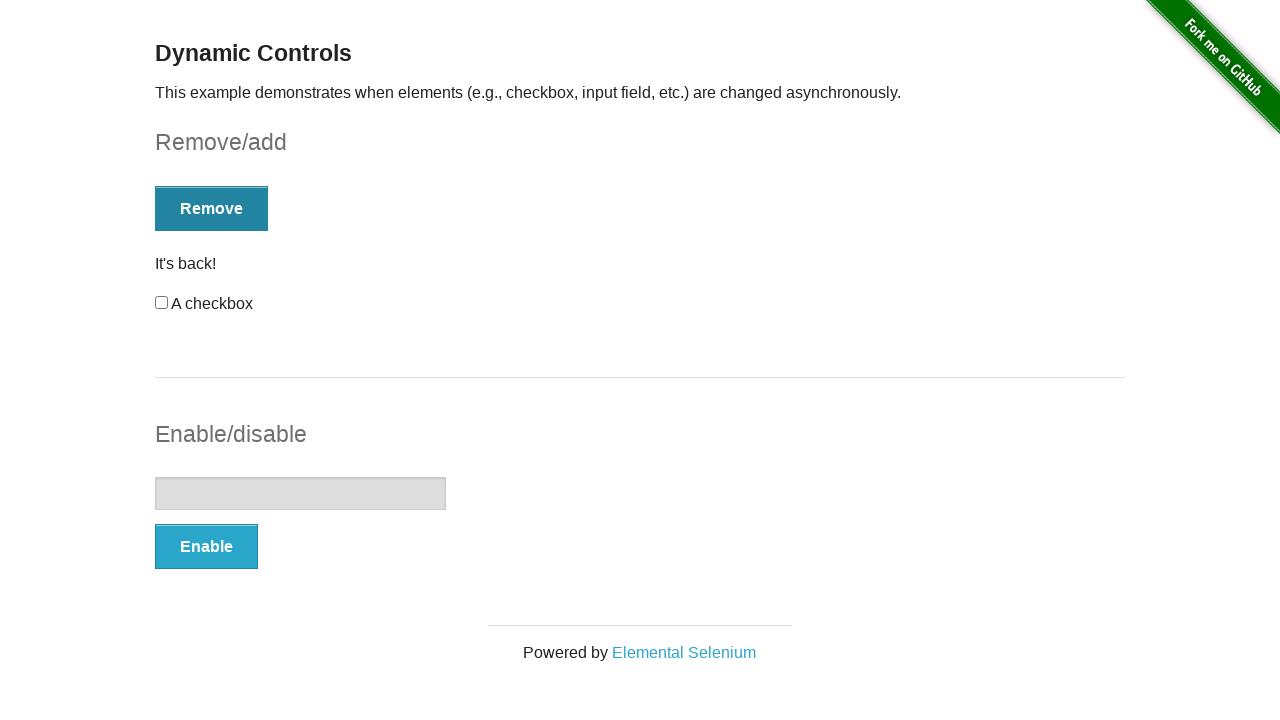

Verified 'It's back!' message is displayed
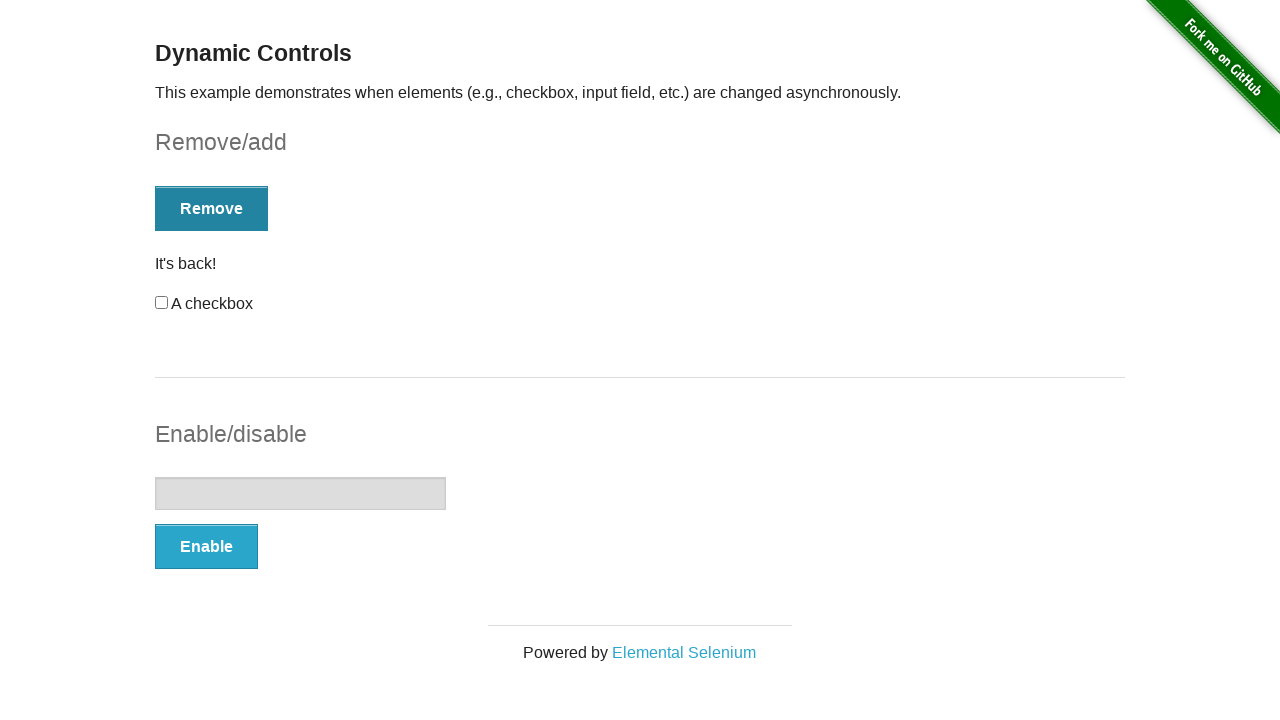

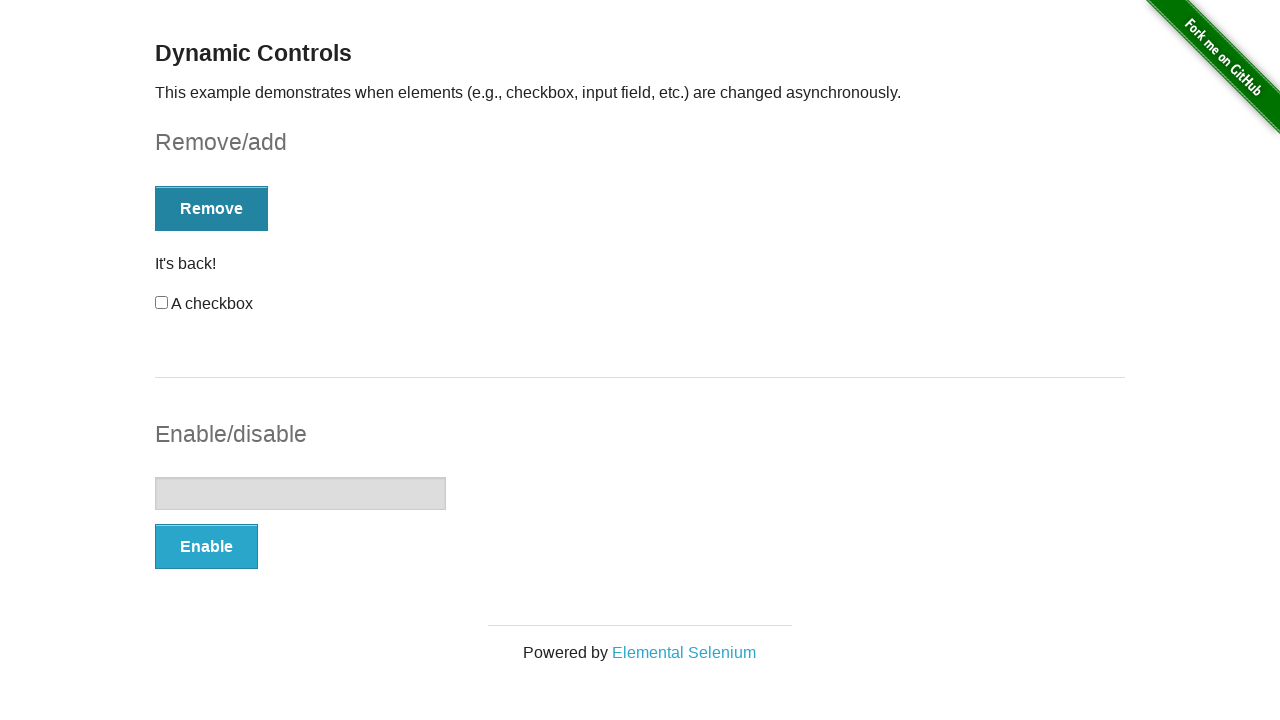